Tests that other controls are hidden when editing a todo item

Starting URL: https://demo.playwright.dev/todomvc

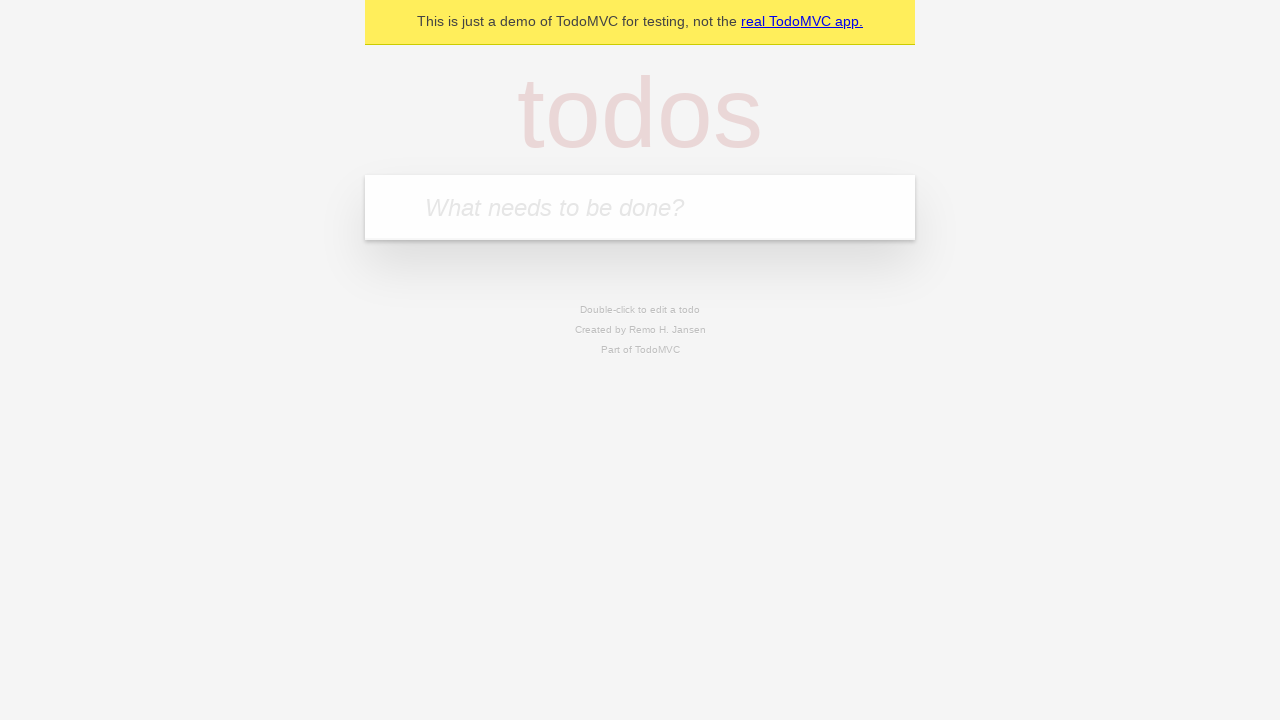

Filled todo input with 'watch monty python' on internal:attr=[placeholder="What needs to be done?"i]
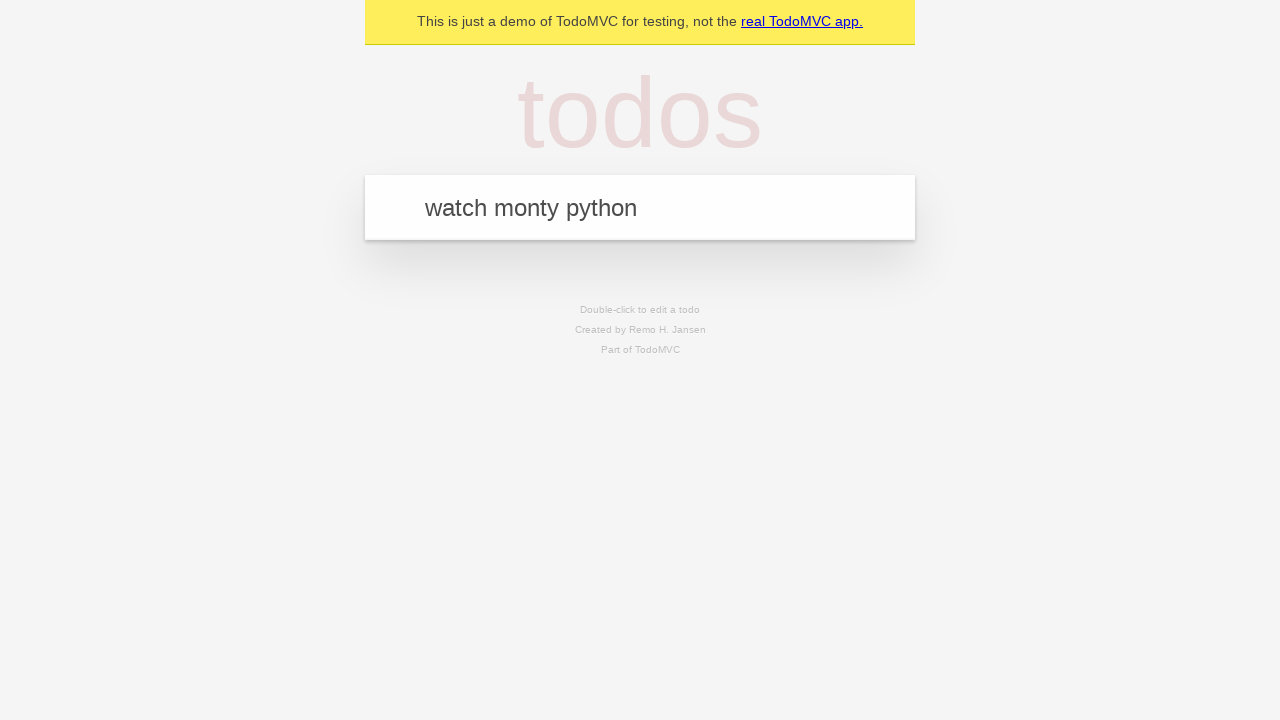

Pressed Enter to create first todo on internal:attr=[placeholder="What needs to be done?"i]
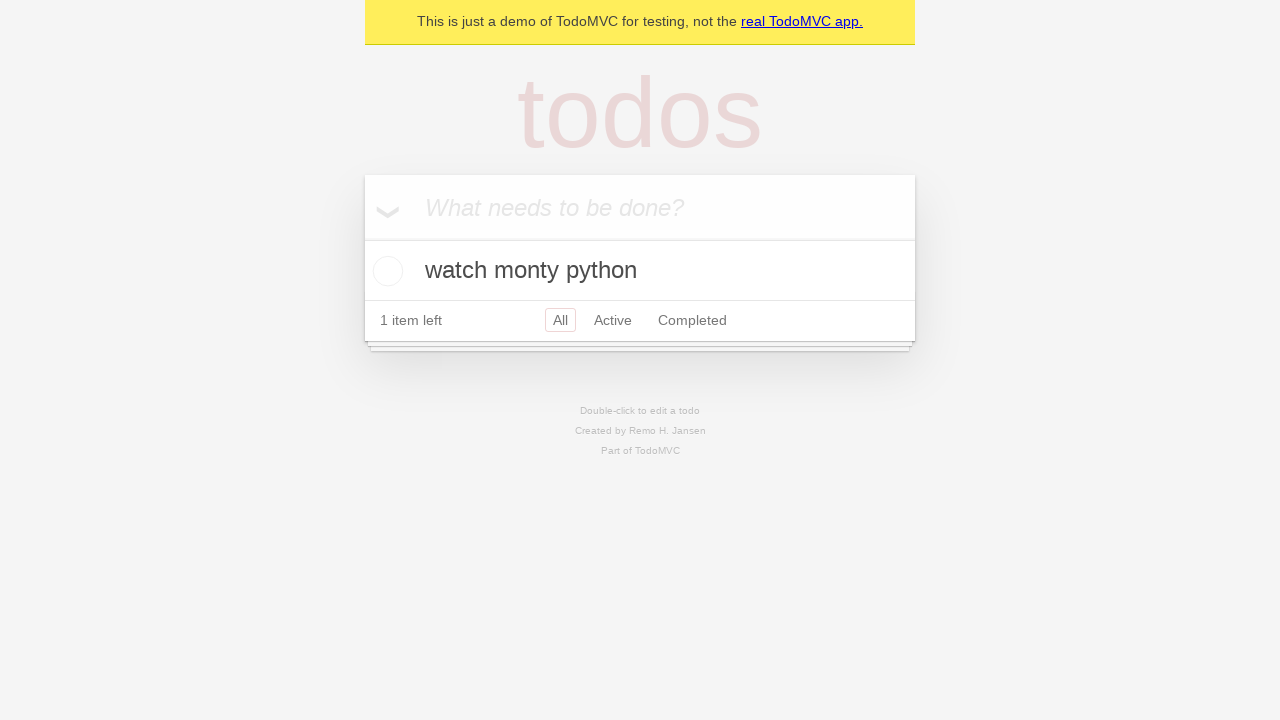

Filled todo input with 'feed the cat' on internal:attr=[placeholder="What needs to be done?"i]
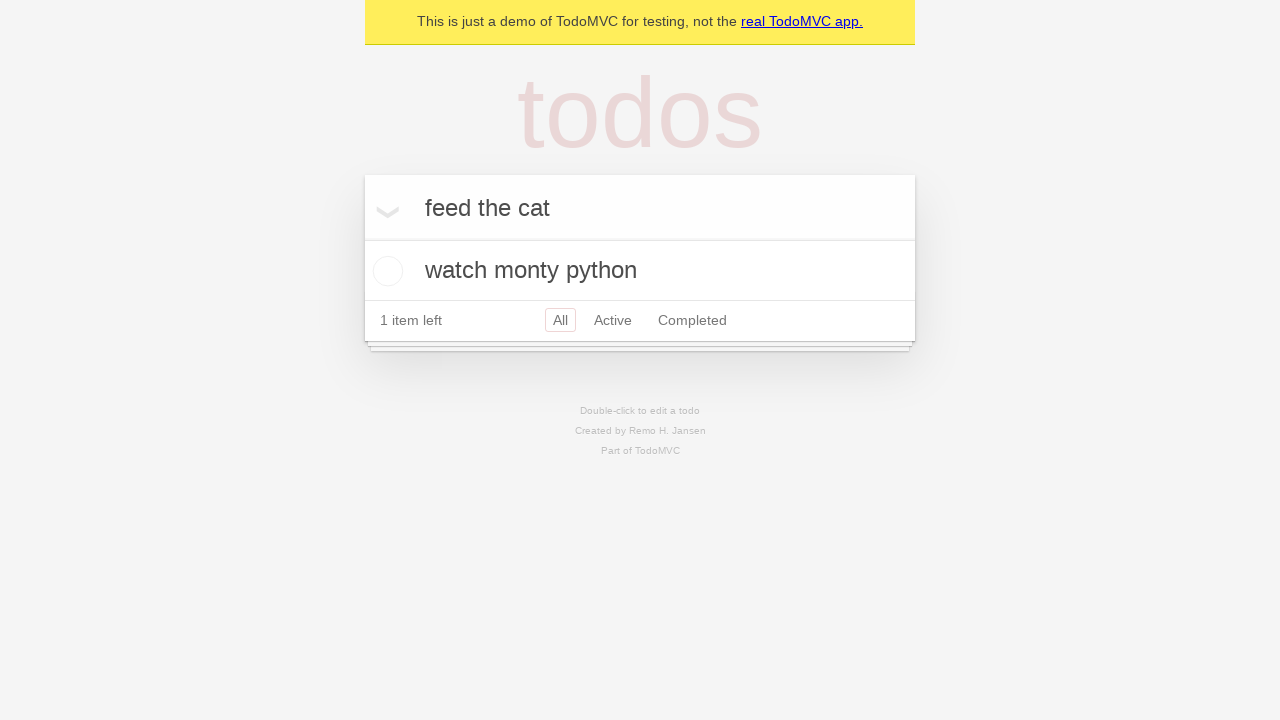

Pressed Enter to create second todo on internal:attr=[placeholder="What needs to be done?"i]
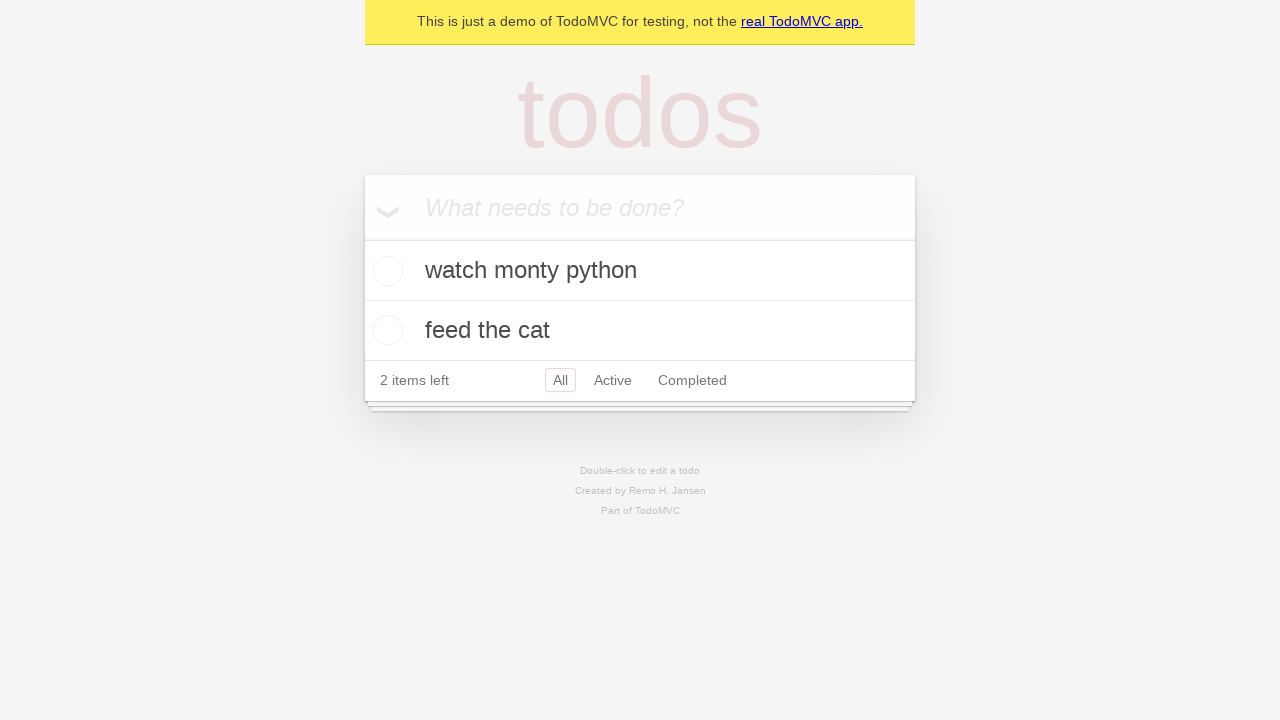

Filled todo input with 'book a doctors appointment' on internal:attr=[placeholder="What needs to be done?"i]
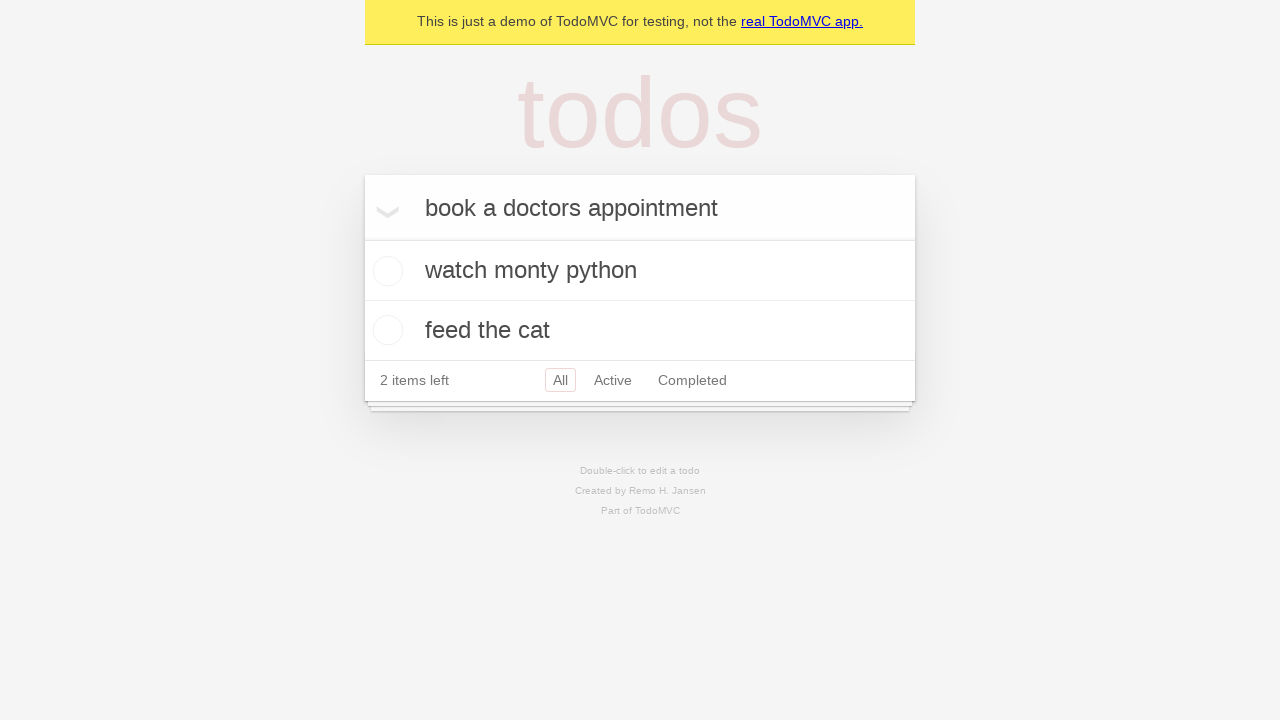

Pressed Enter to create third todo on internal:attr=[placeholder="What needs to be done?"i]
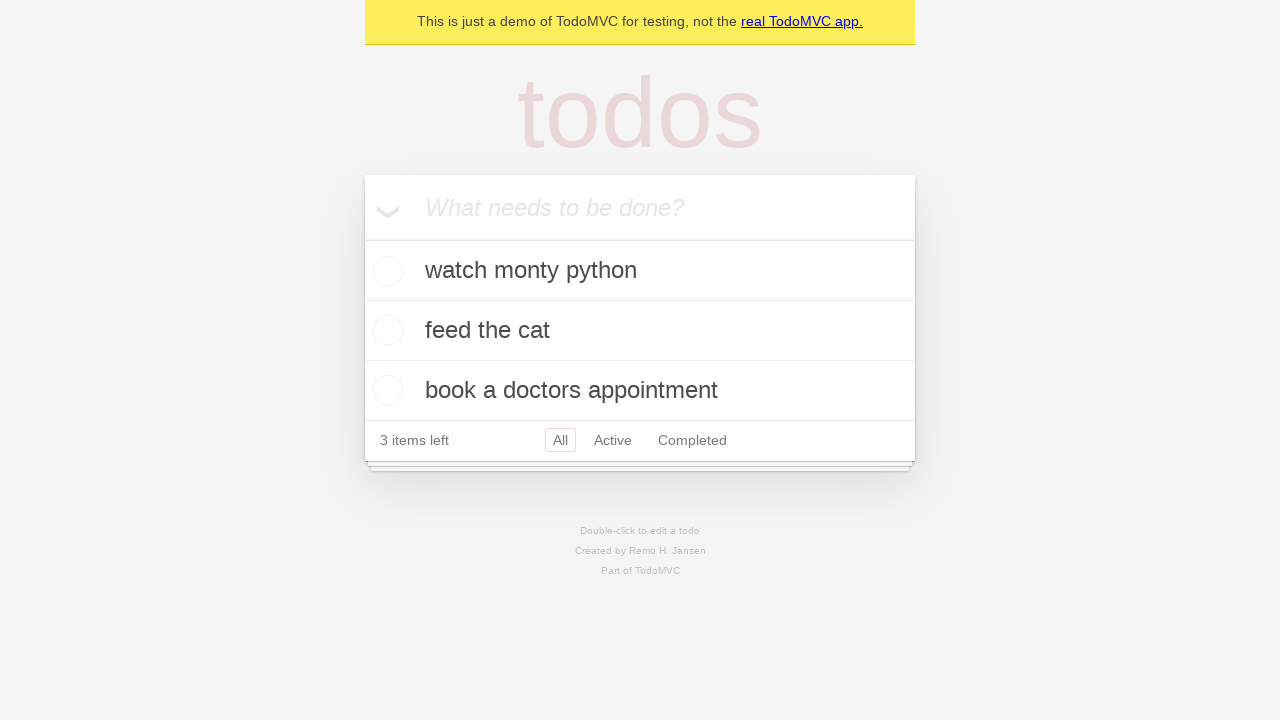

Double-clicked second todo item to enter edit mode at (640, 331) on [data-testid='todo-item'] >> nth=1
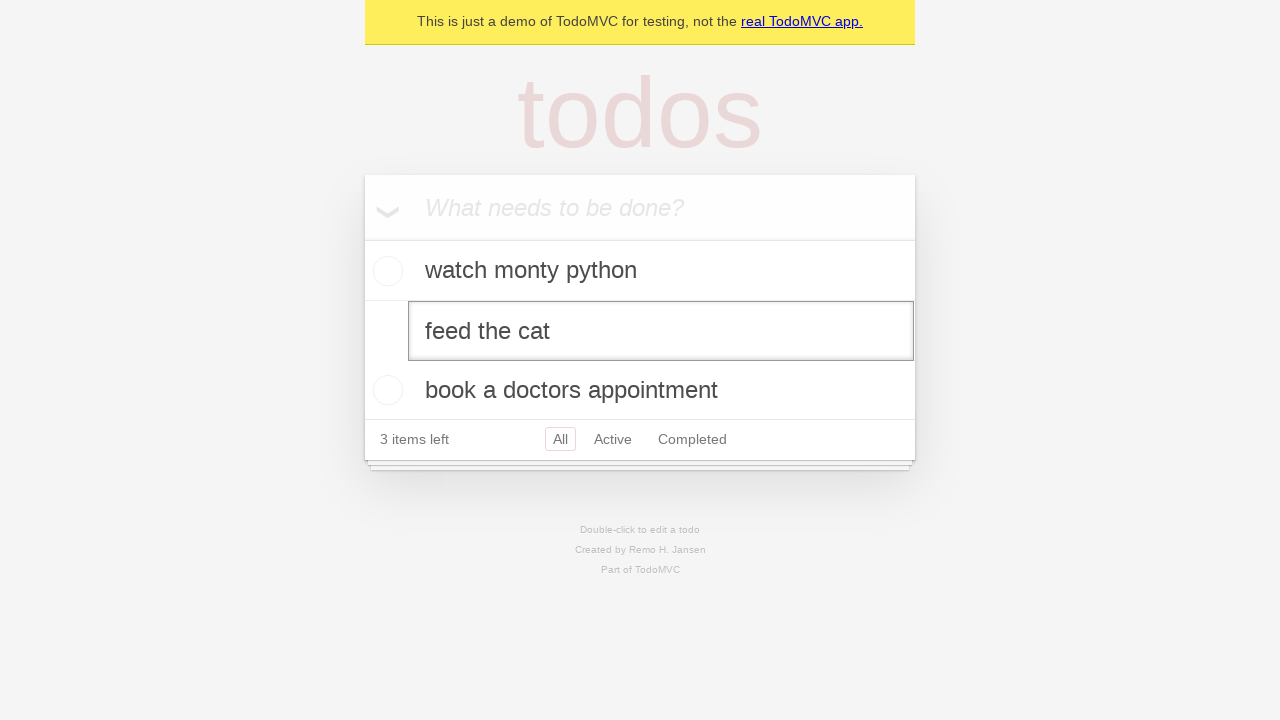

Edit input field appeared for second todo item
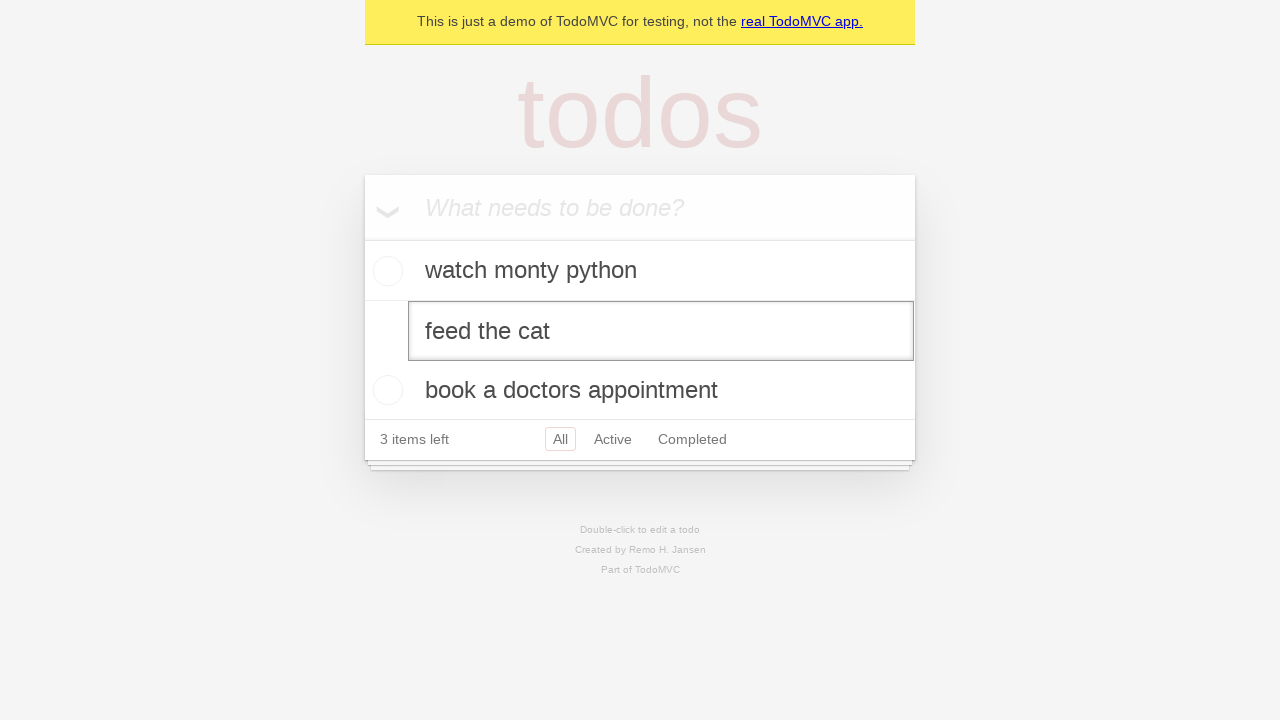

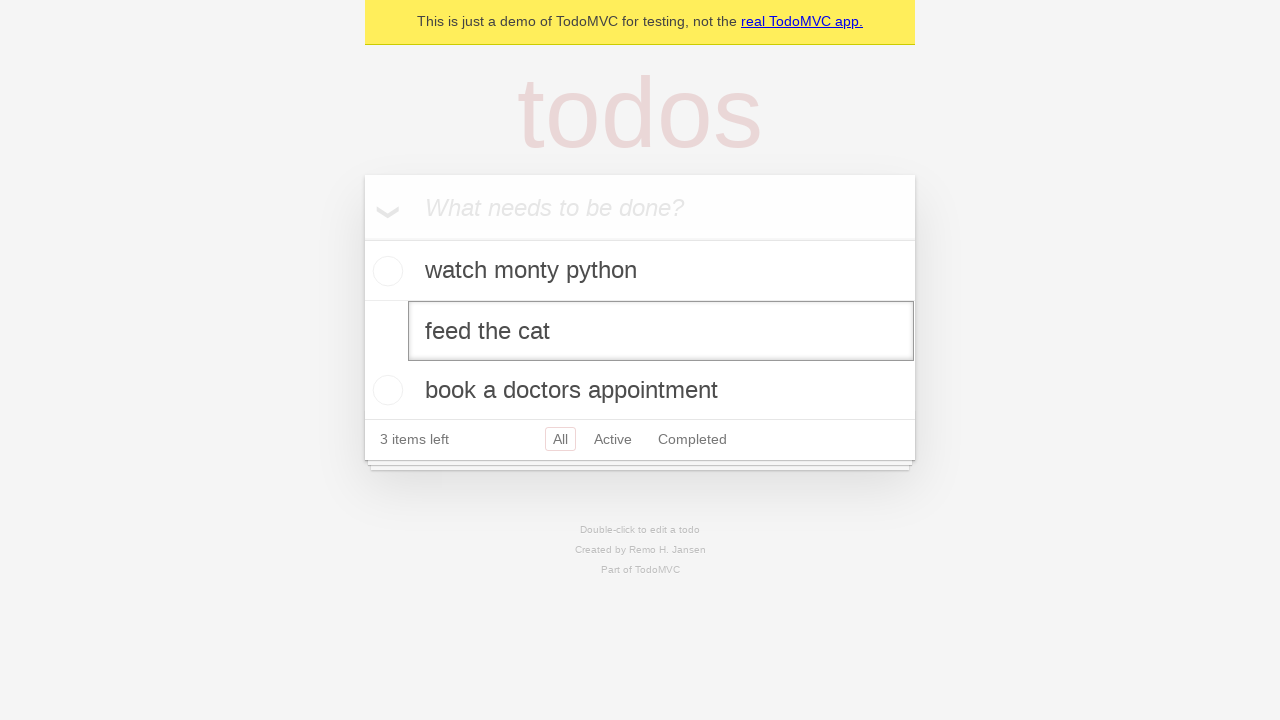